Clicks on Order food online in Chandigarh link

Starting URL: https://www.swiggy.com/

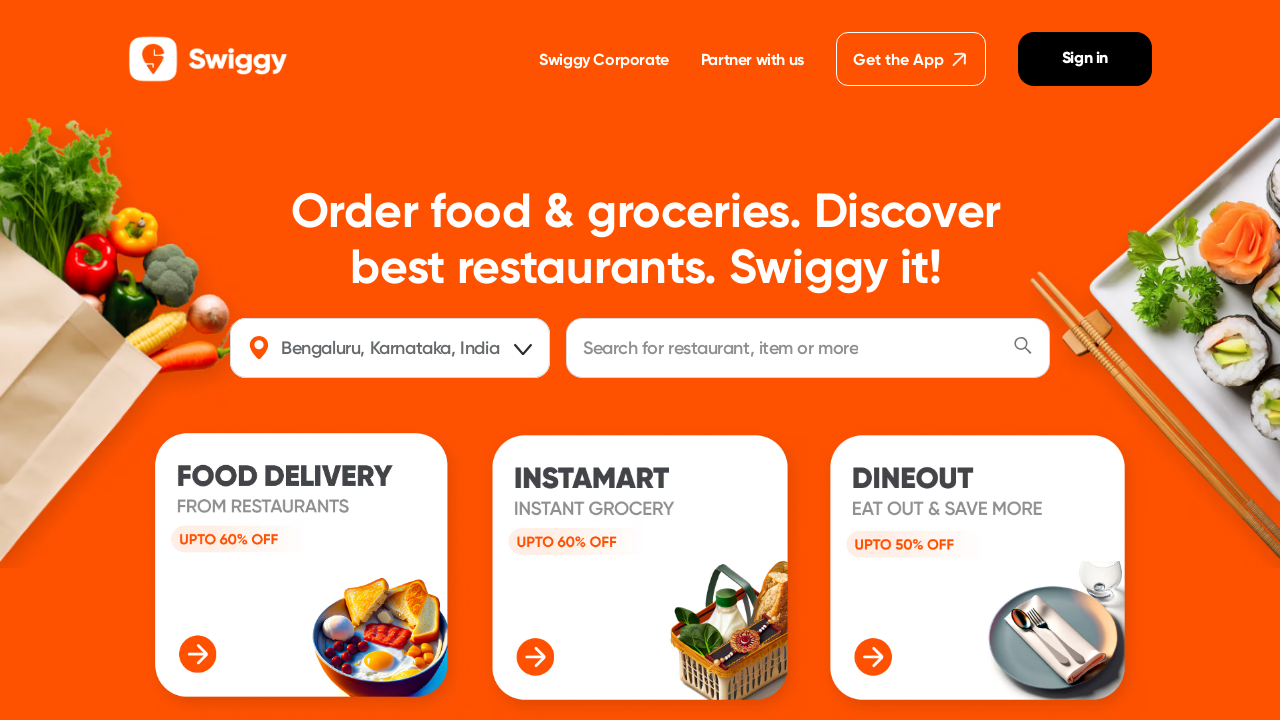

Navigated to Swiggy homepage
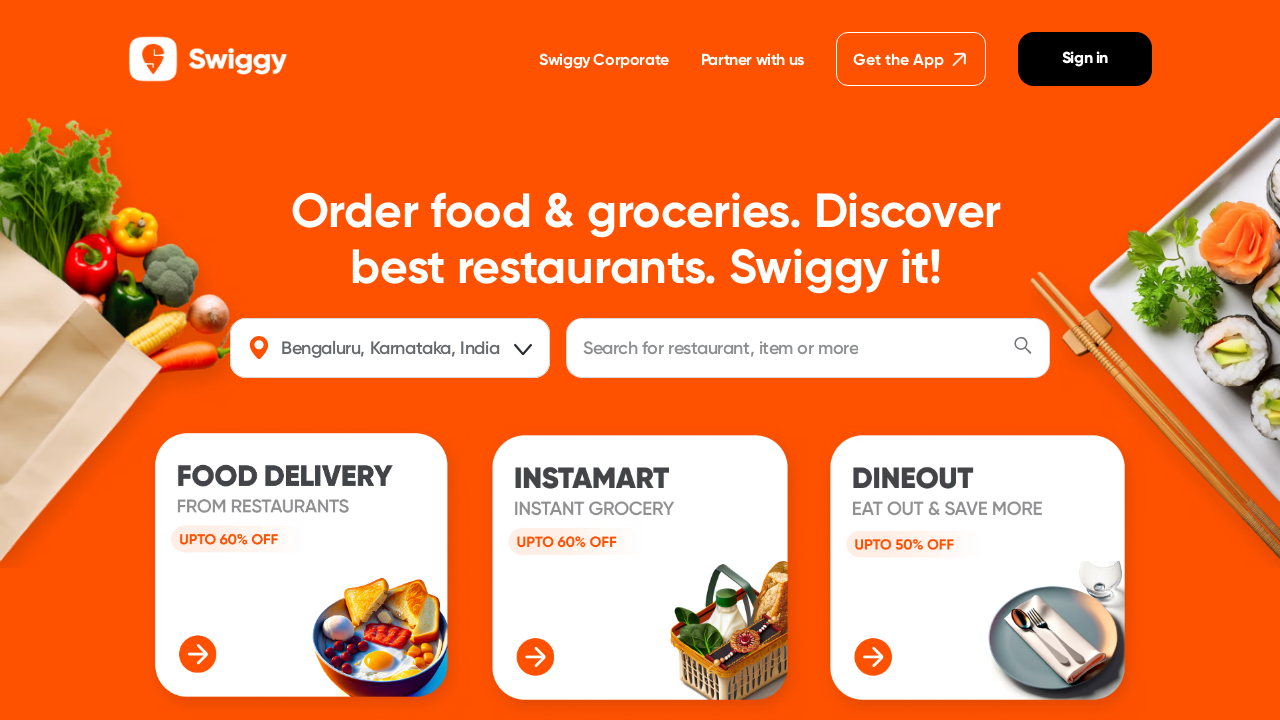

Clicked on 'Order food online in Chandigarh' link at (496, 360) on internal:role=link[name="Order food online in Chandigarh"i]
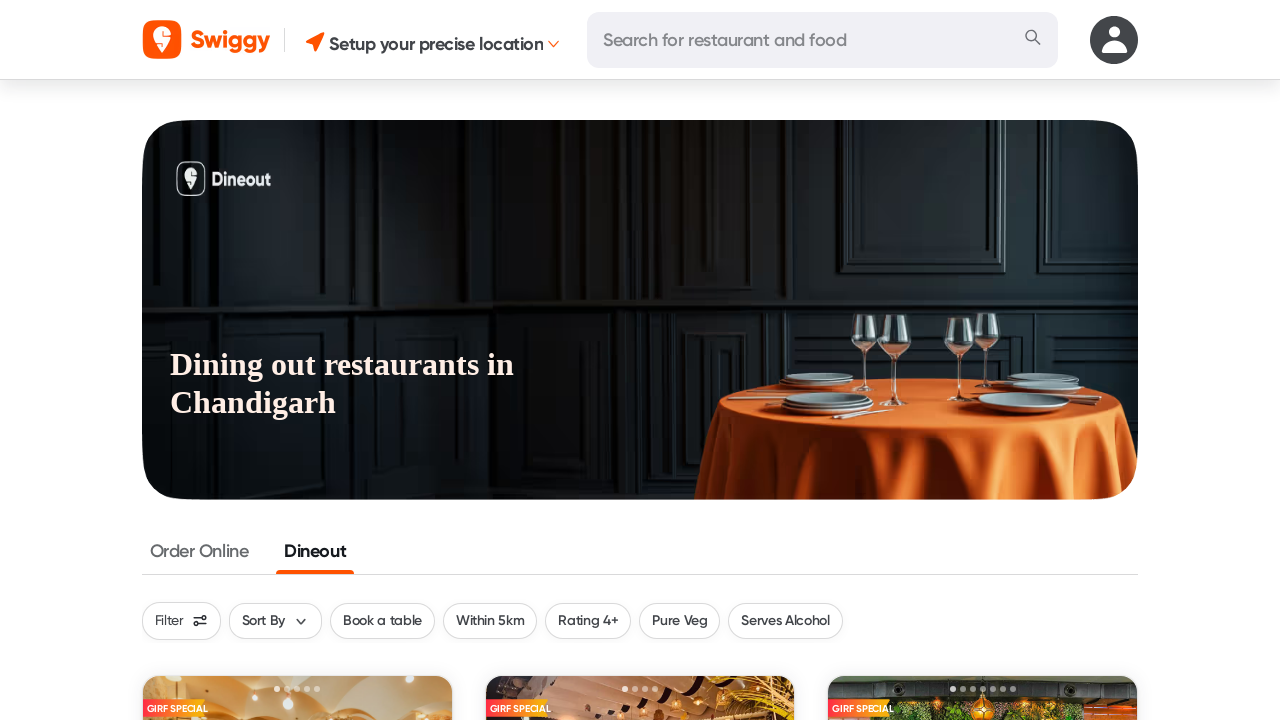

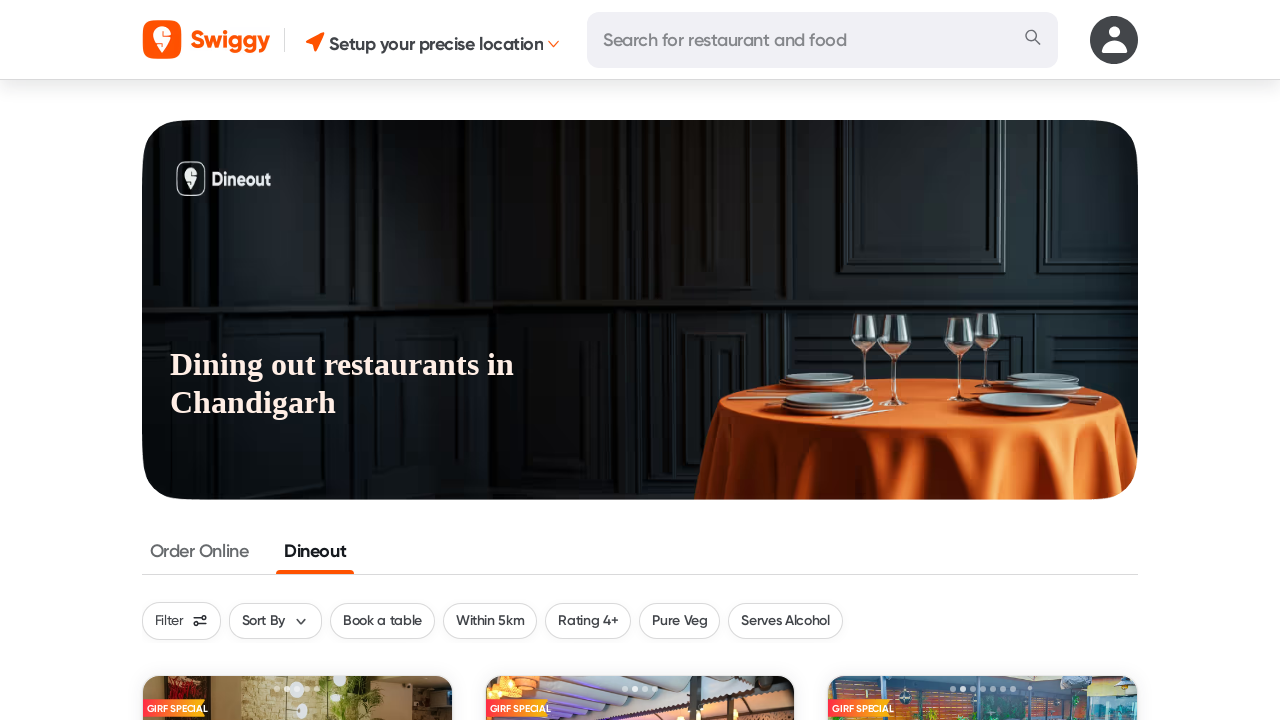